Tests HTML5 form validation messages by submitting empty and invalid form fields sequentially

Starting URL: https://automationfc.github.io/html5/index.html

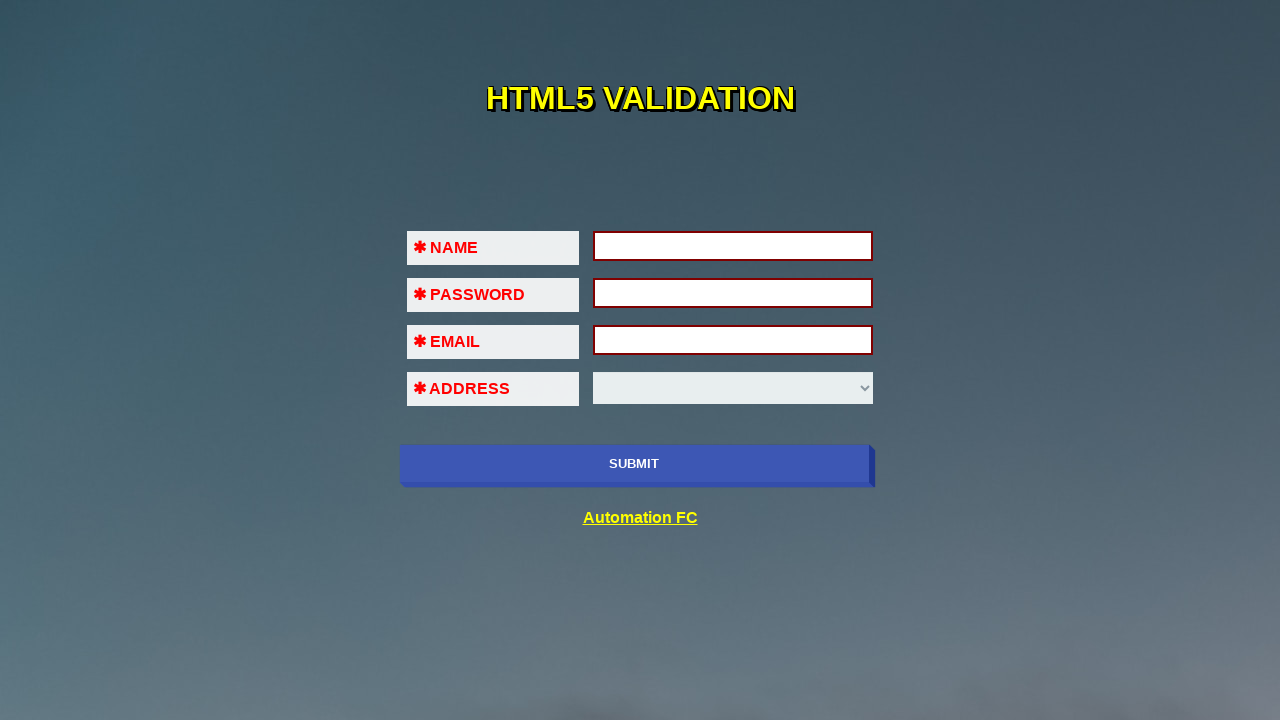

Clicked submit button without filling any fields to trigger HTML5 validation at (634, 464) on input.btn
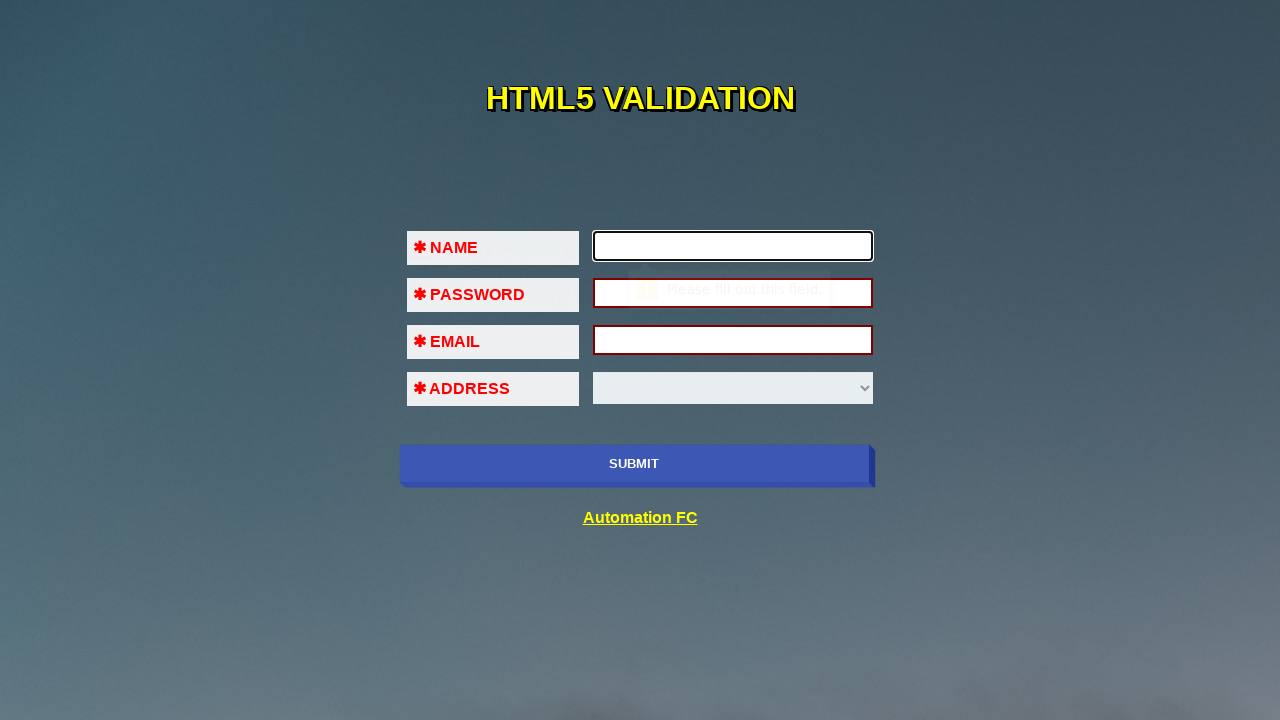

Filled name field with 'JungKookie' on #fname
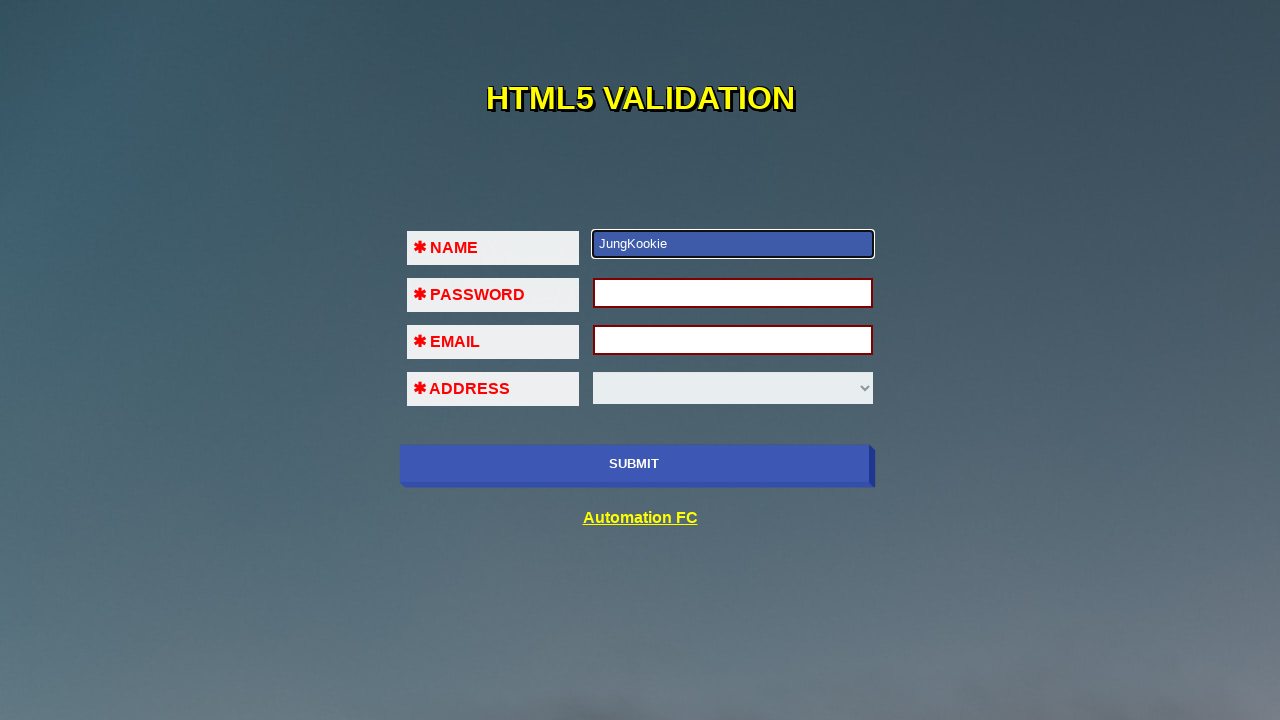

Clicked submit button with only name field filled at (634, 464) on input.btn
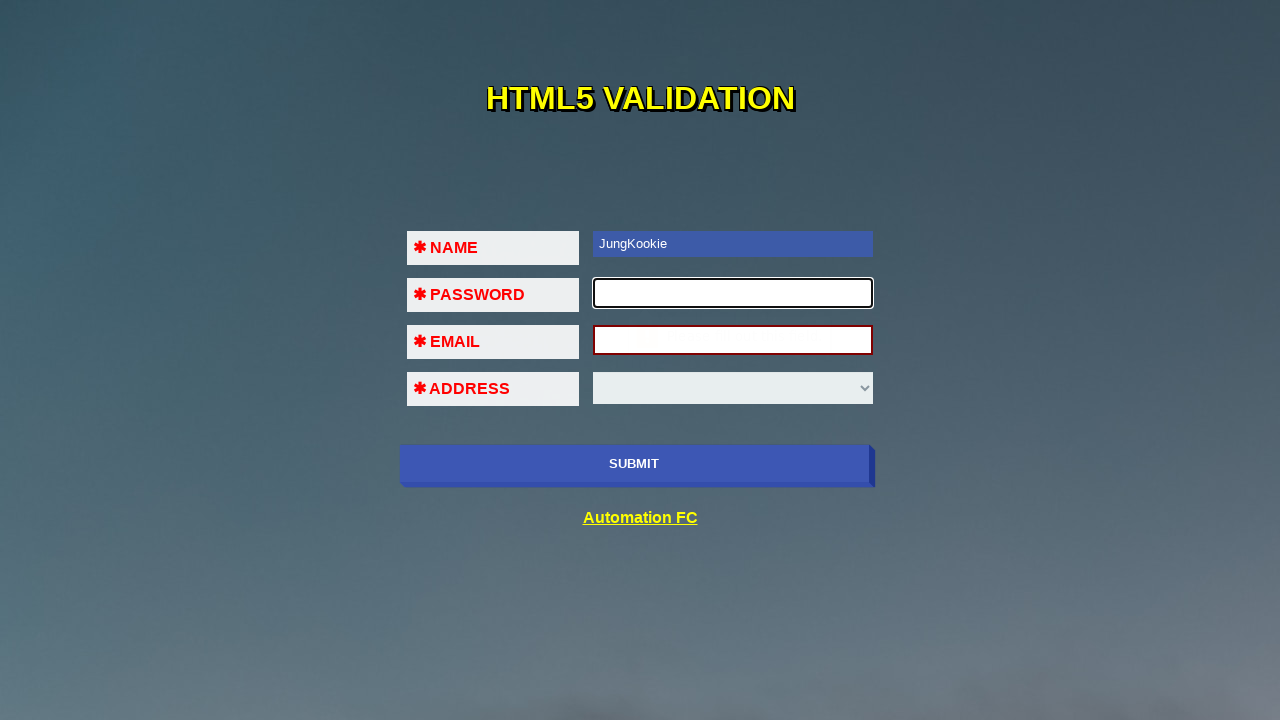

Filled password field with '123456' on #pass
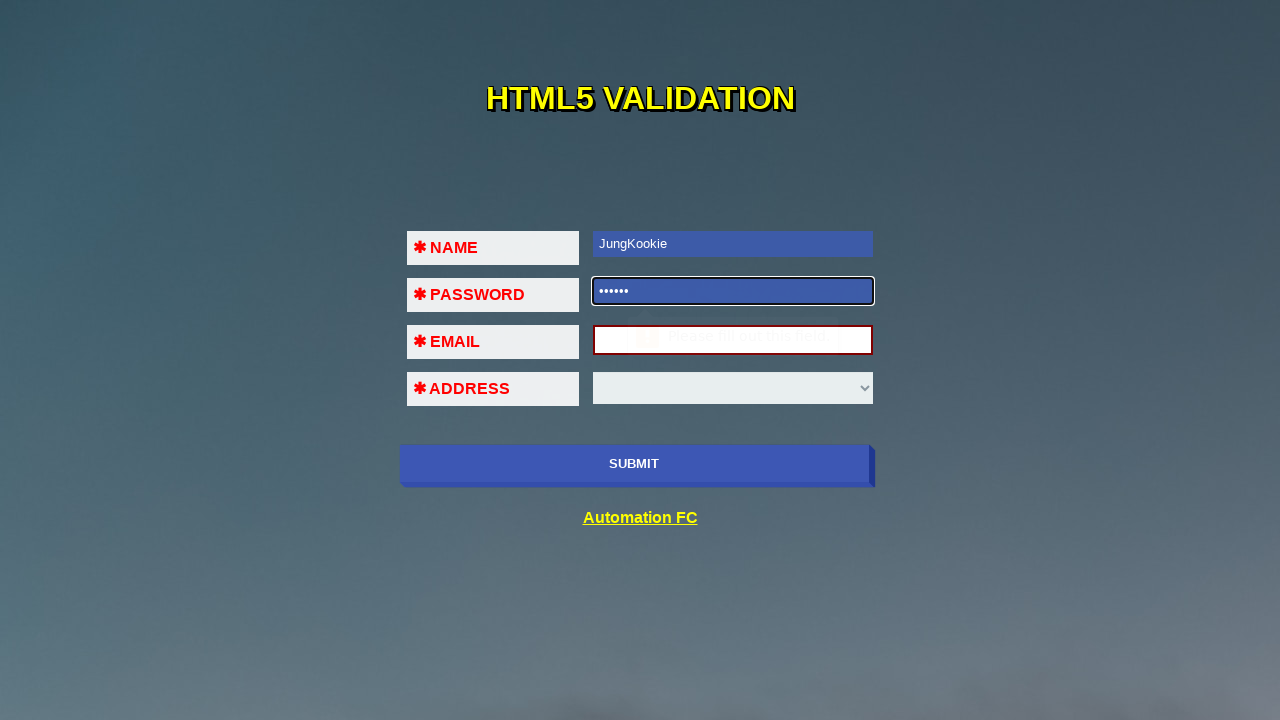

Clicked submit button with name and password fields filled at (634, 464) on input.btn
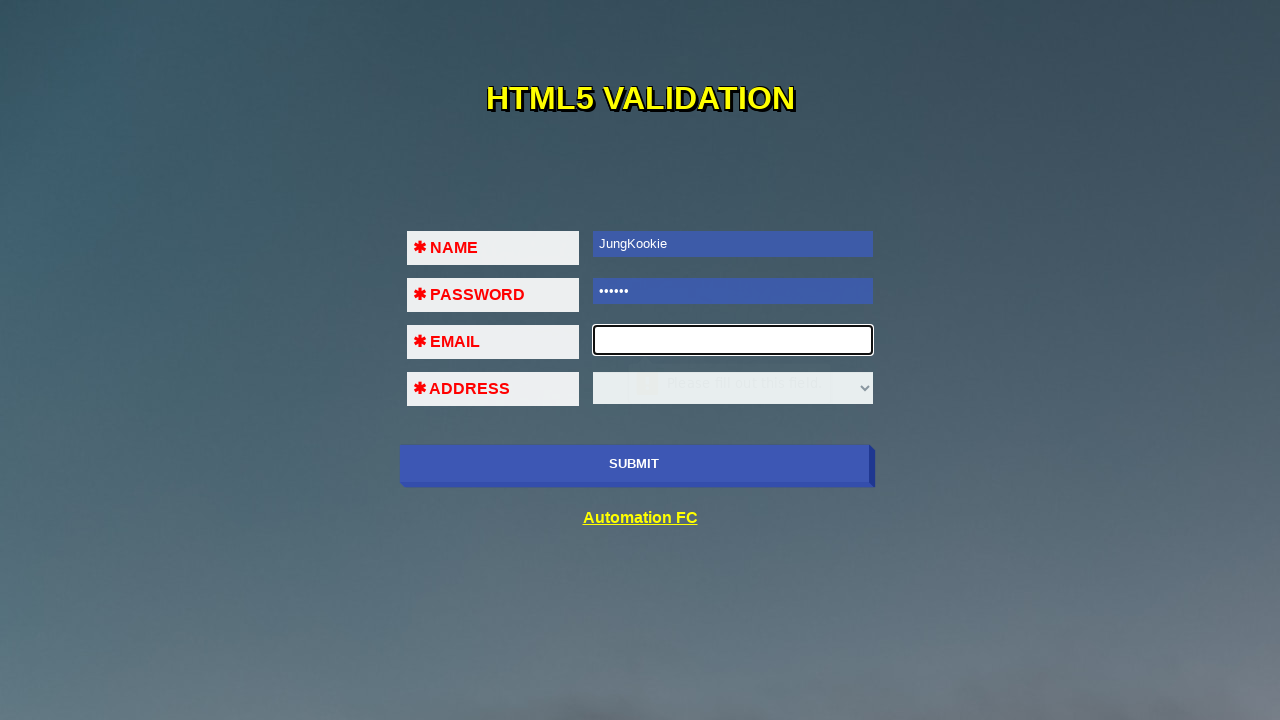

Filled email field with invalid format '123!@#$' on #em
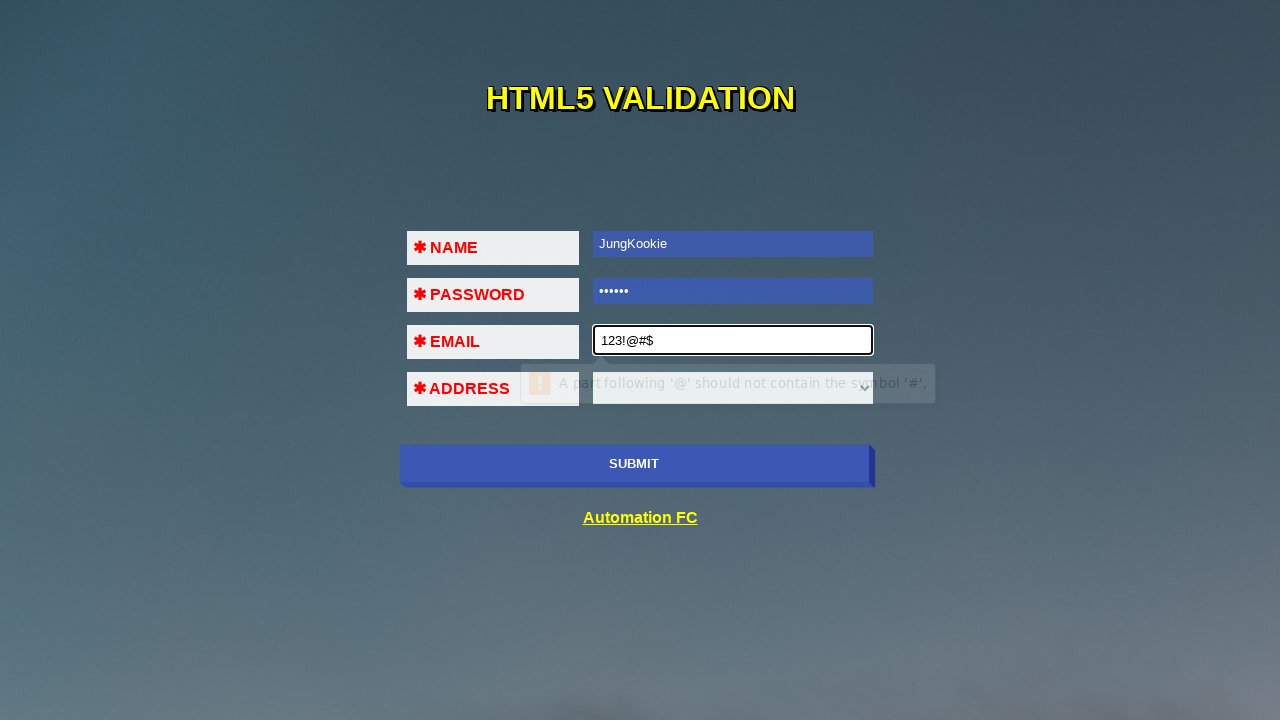

Clicked submit button with invalid email format '123!@#$' at (634, 464) on input.btn
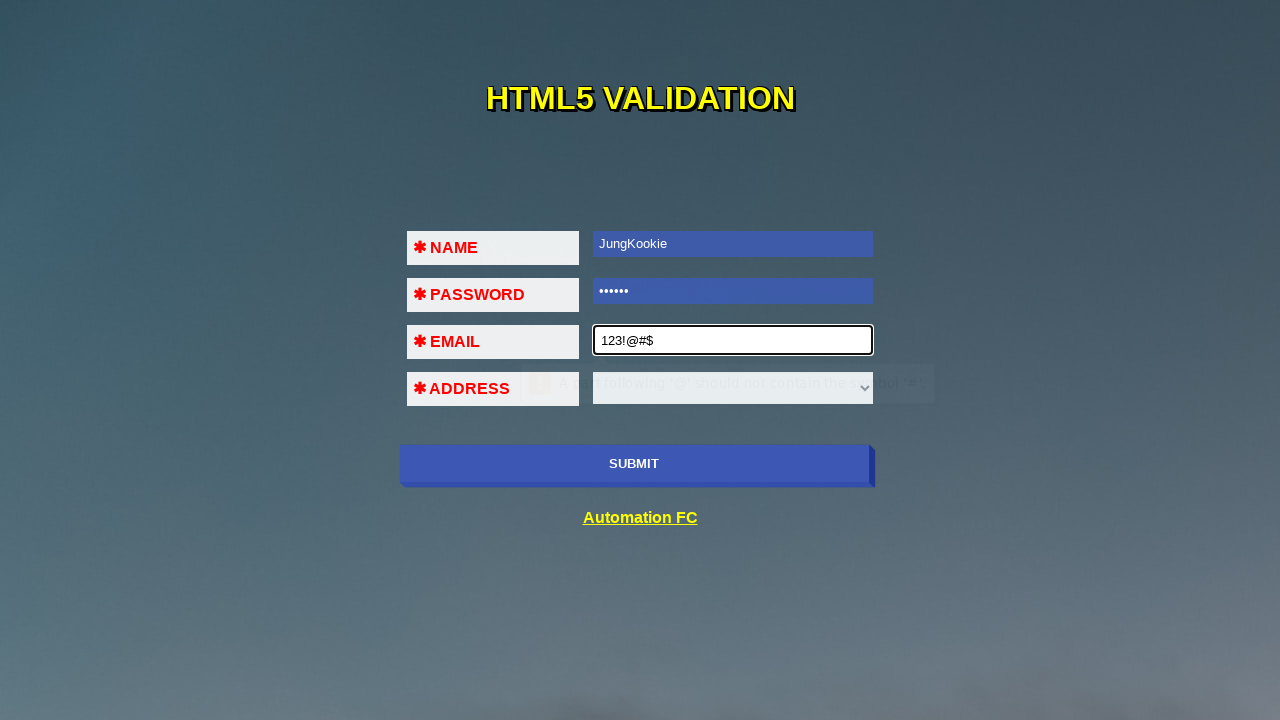

Filled email field with another invalid format '123@456' on #em
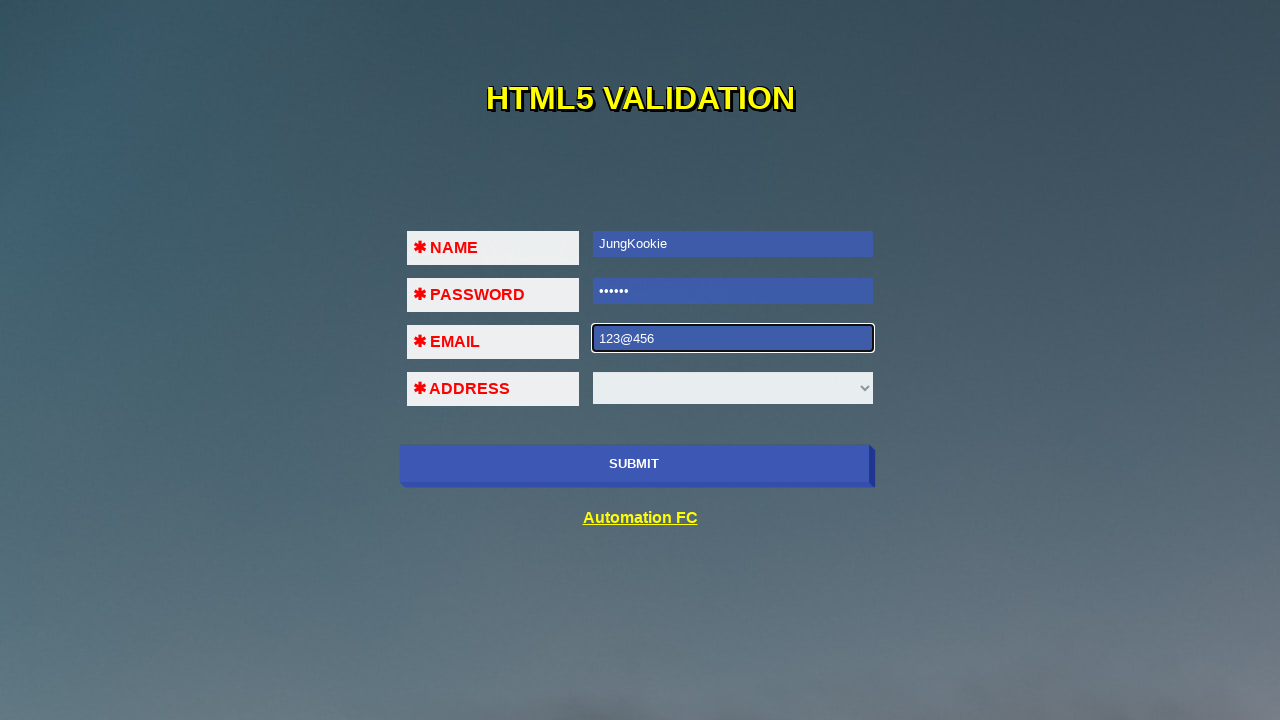

Clicked submit button with invalid email format '123@456' at (634, 464) on input.btn
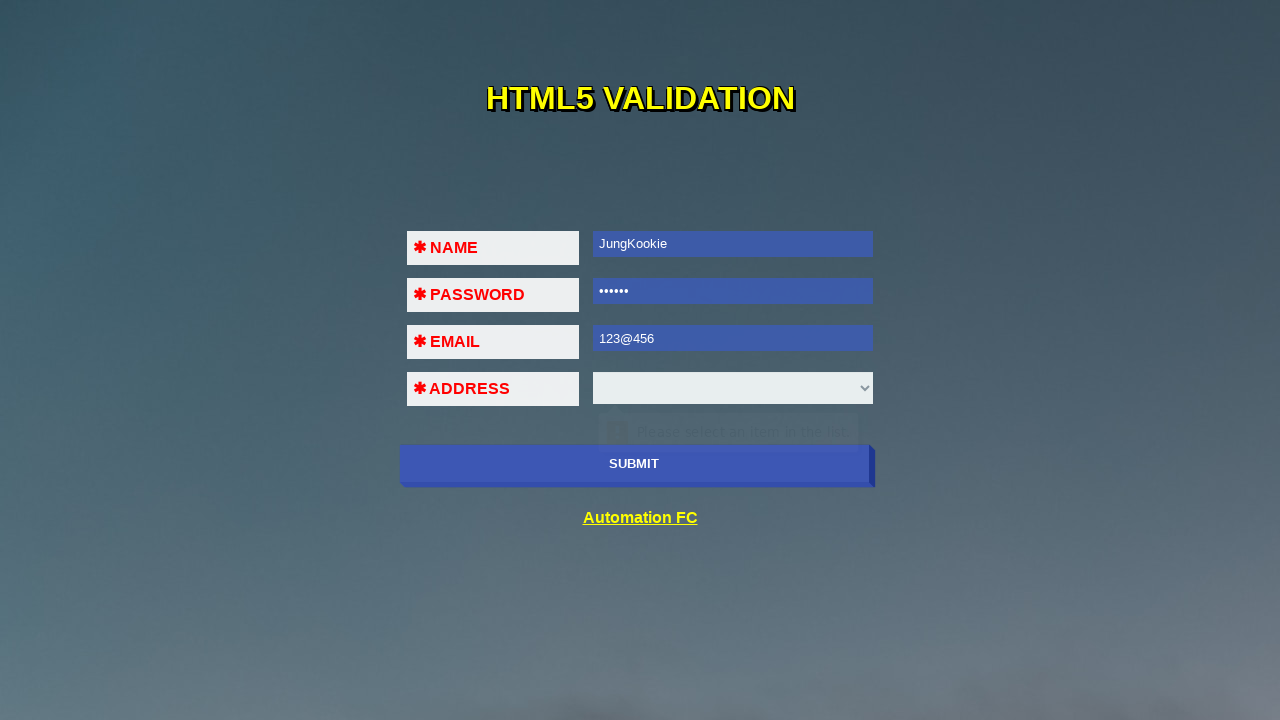

Filled email field with valid email 'dao@gmail.com' on #em
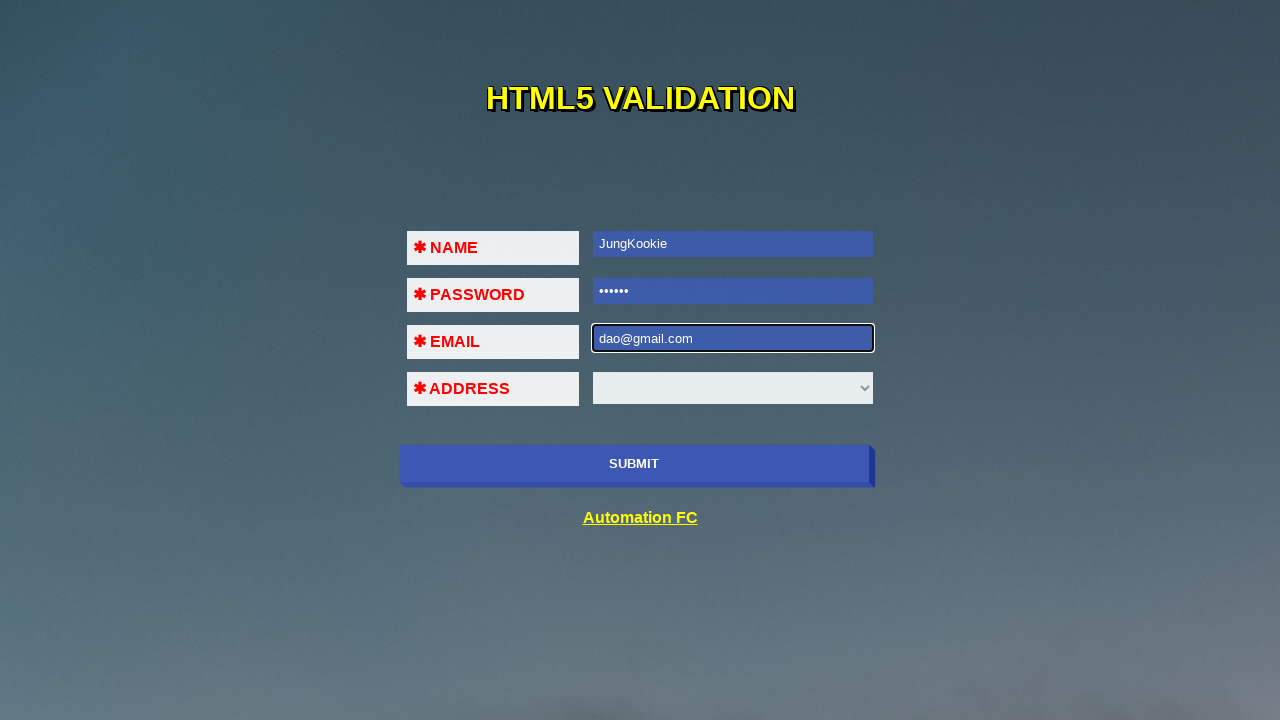

Clicked submit button with all fields filled correctly including valid email at (634, 464) on input.btn
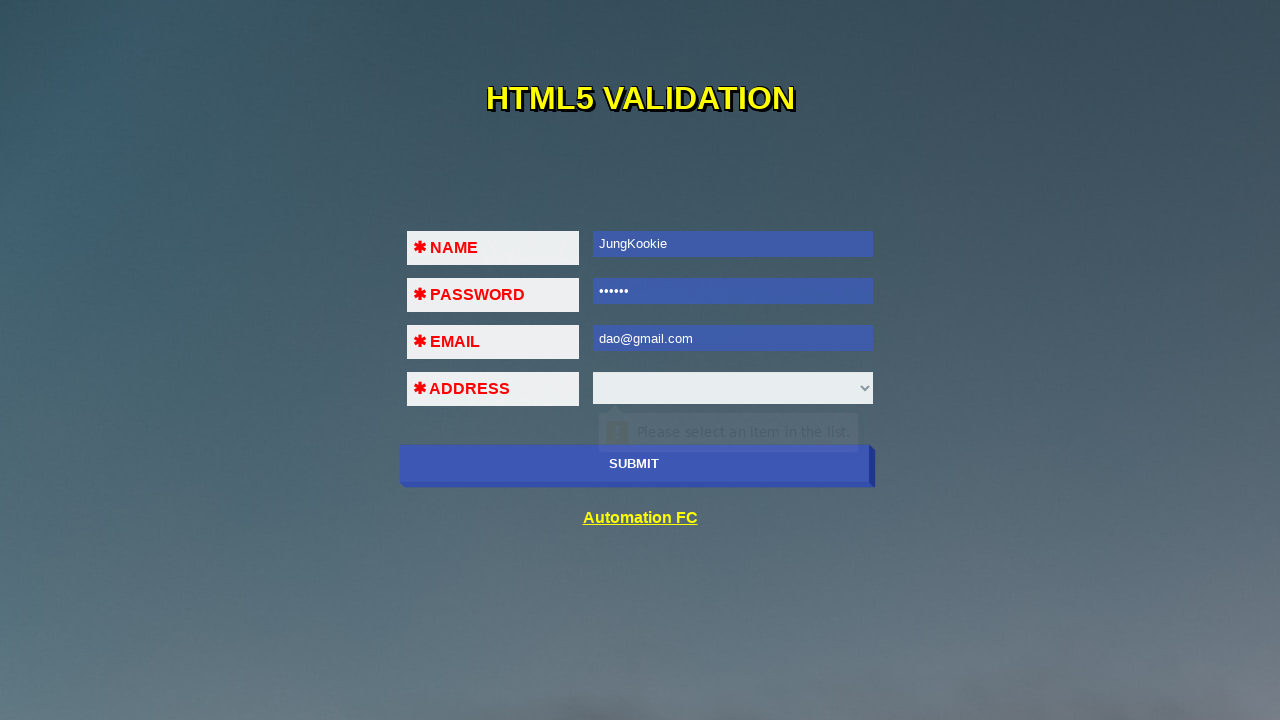

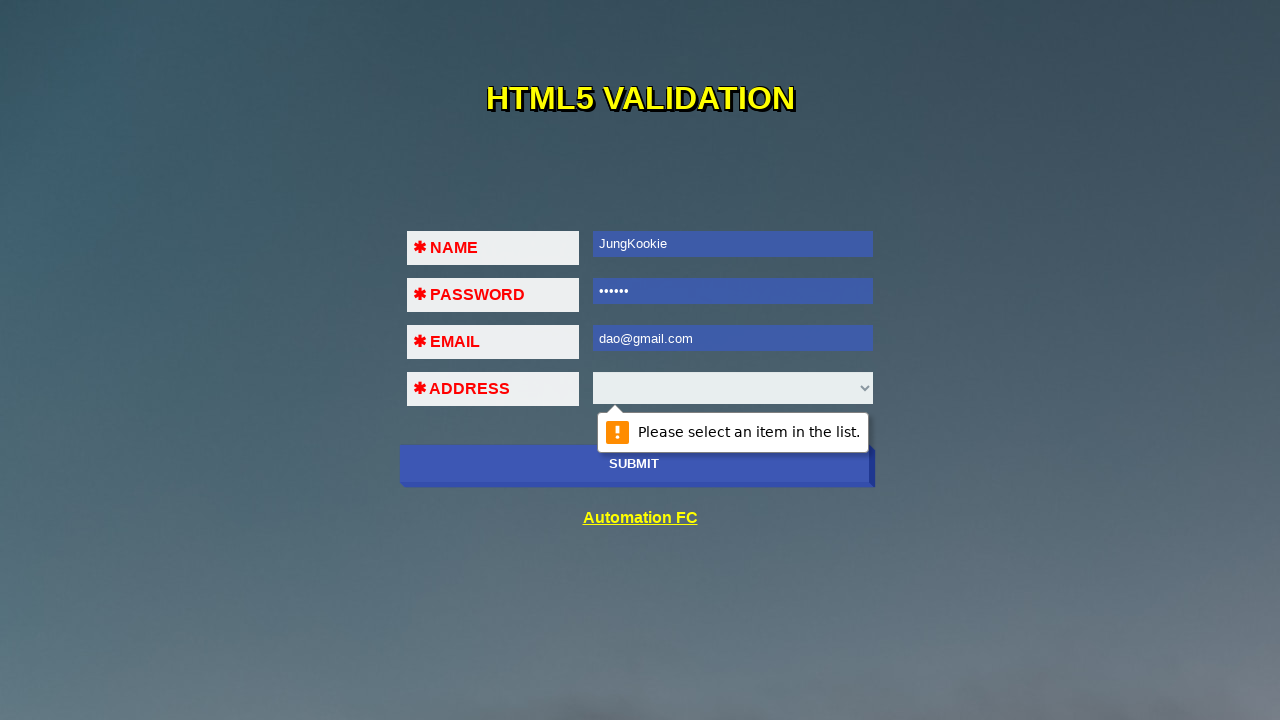